Tests multi-select dropdown by selecting all available options

Starting URL: https://html.com/attributes/select-multiple/

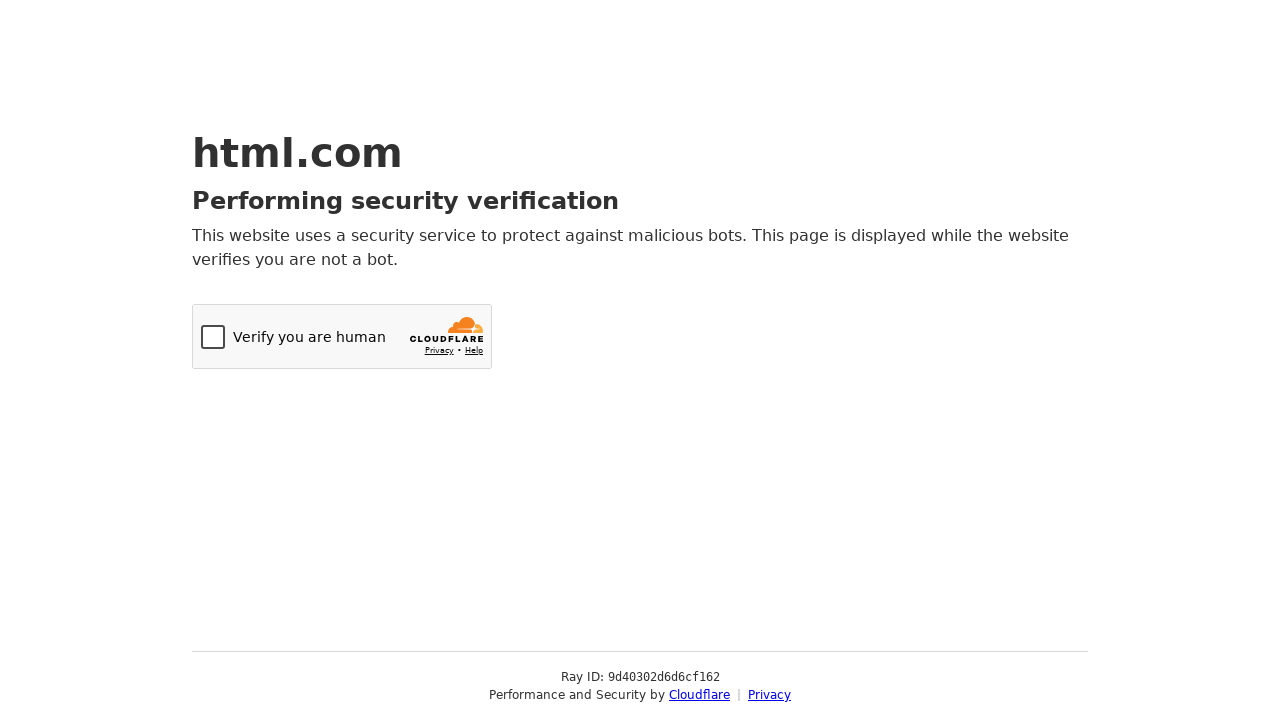

Navigated to multi-select dropdown test page
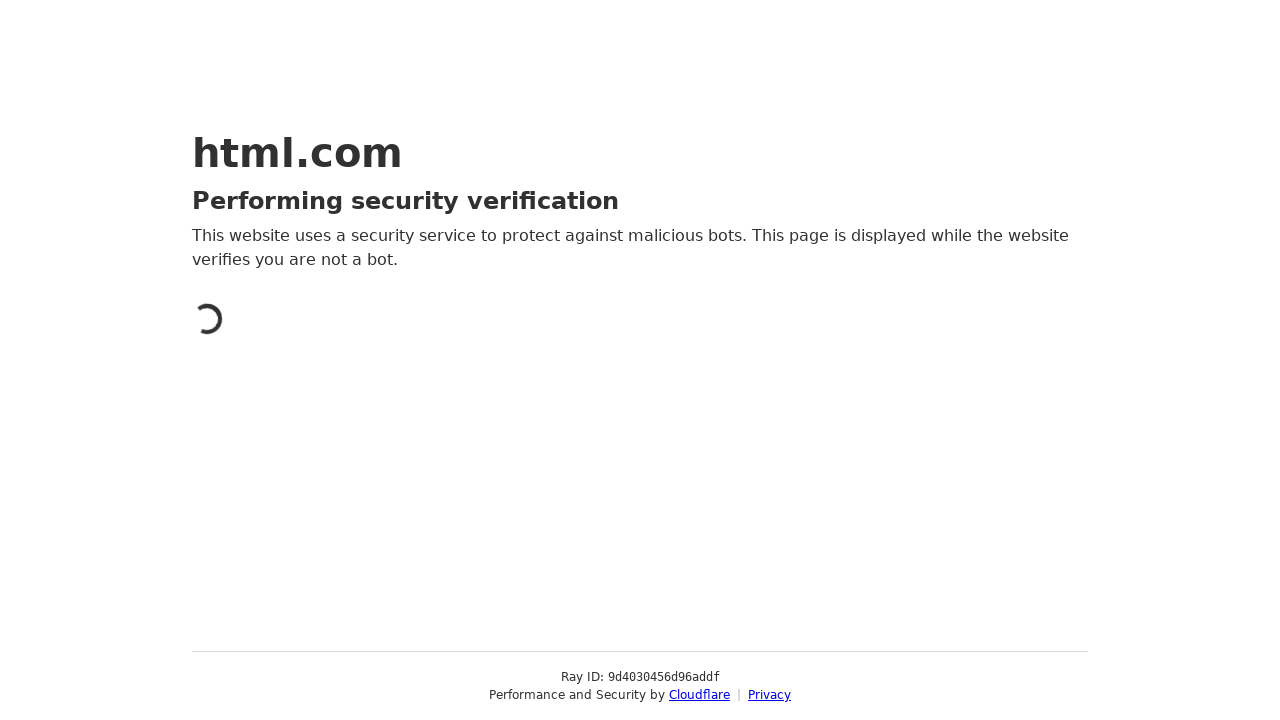

Retrieved all option elements from select dropdown
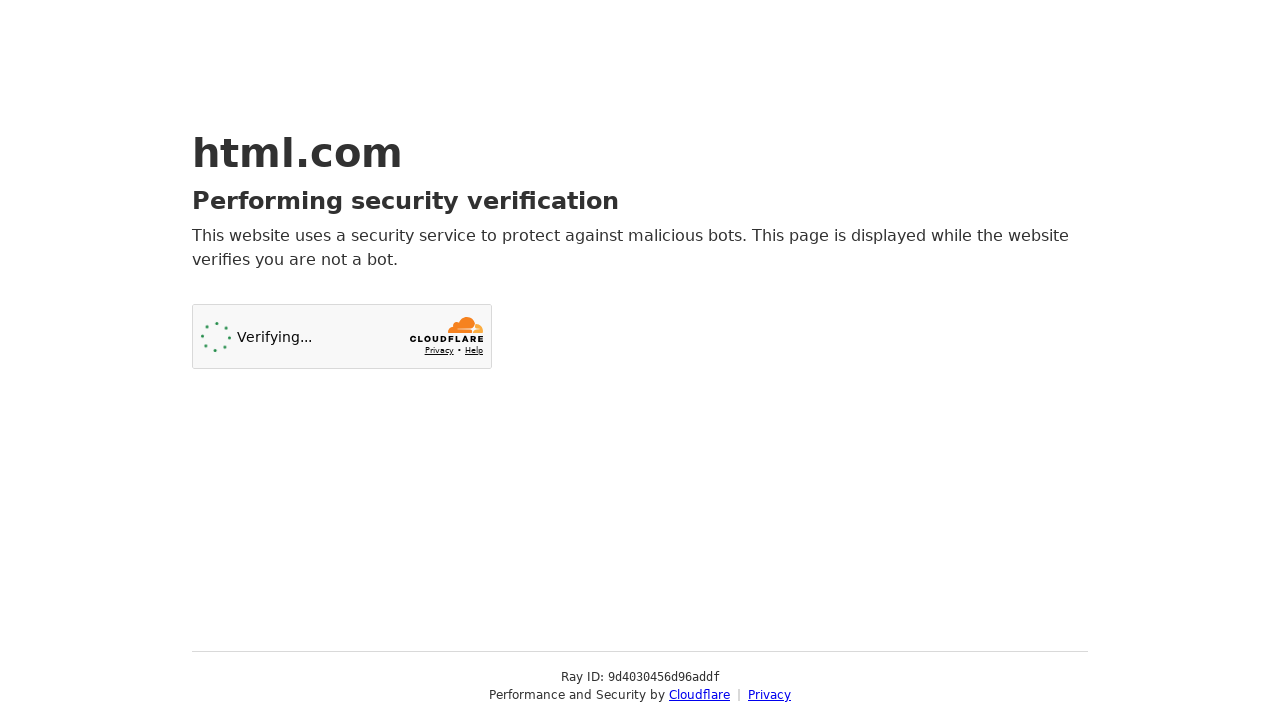

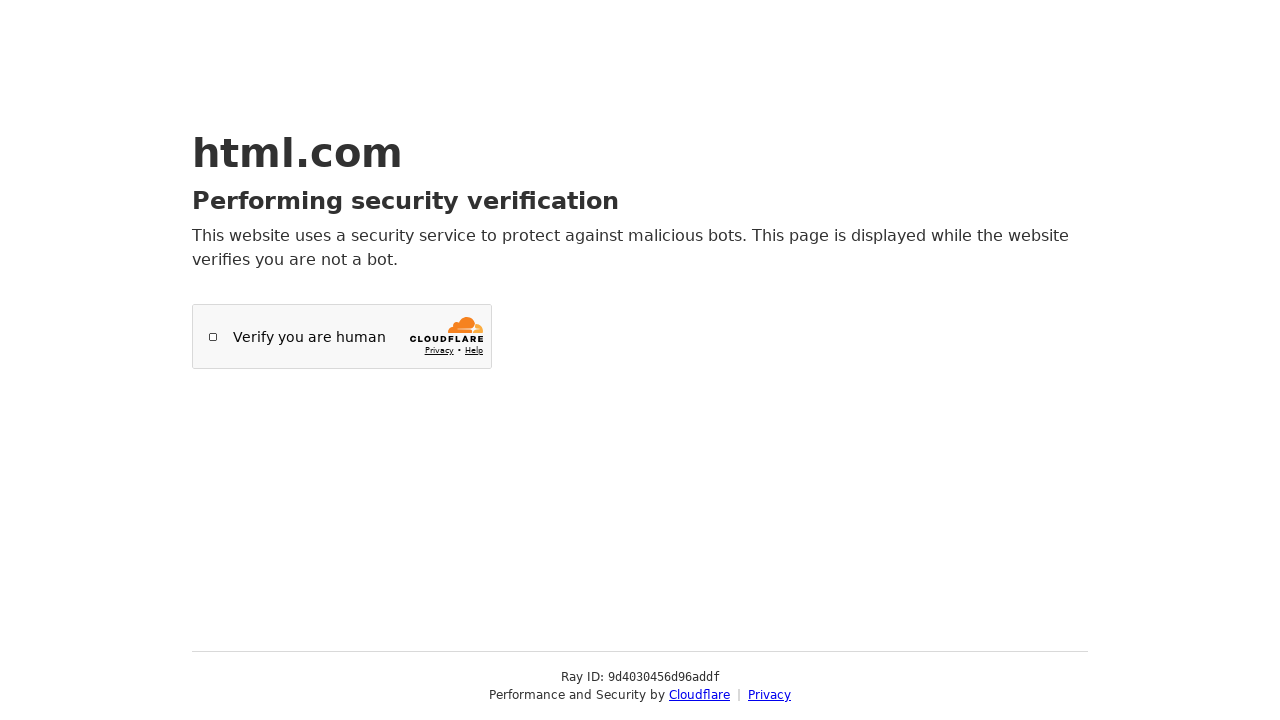